Tests the two input field sum calculator with invalid text inputs to verify error handling

Starting URL: https://www.lambdatest.com/selenium-playground/simple-form-demo

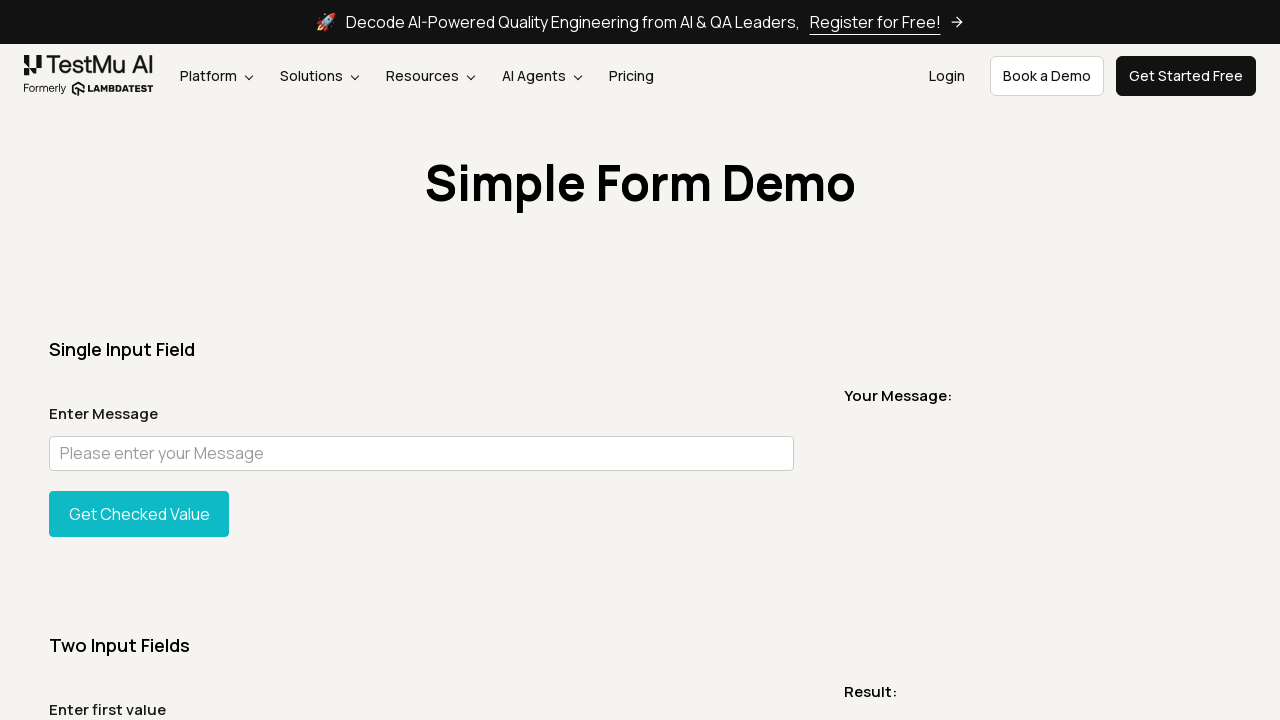

Filled first input field with invalid text 'Timi' on #sum1
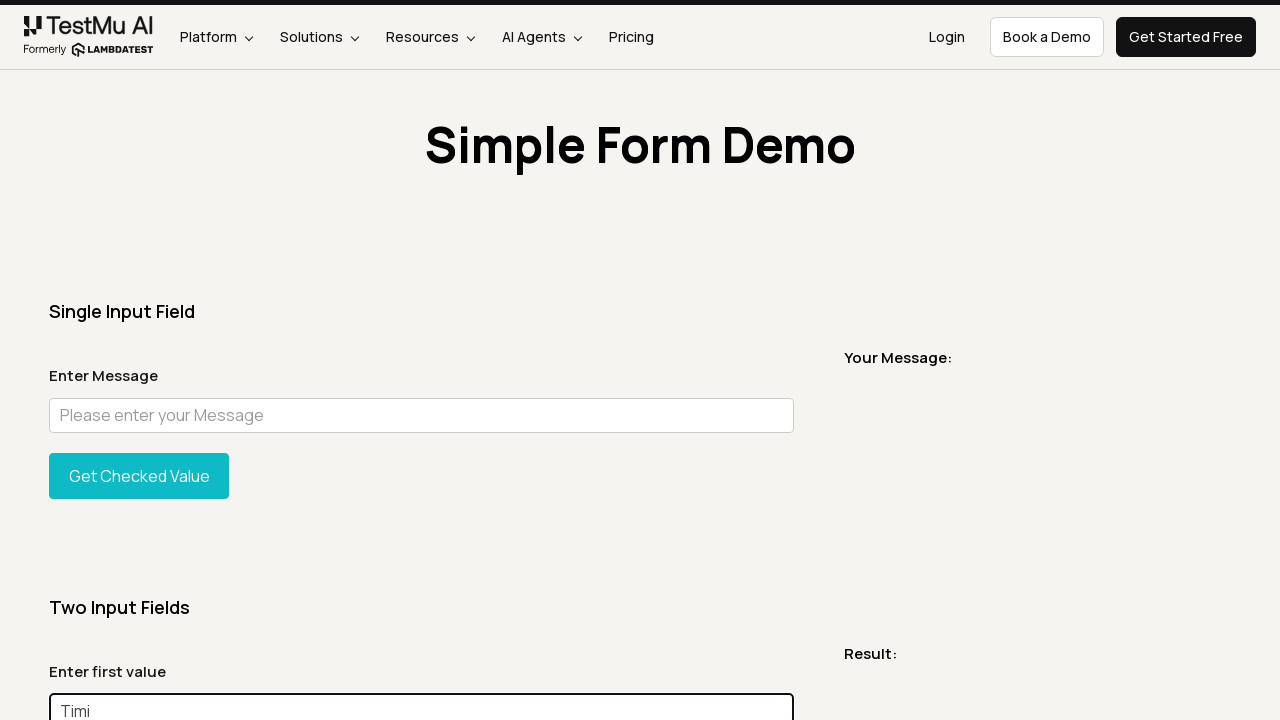

Filled second input field with invalid text 'Pop' on #sum2
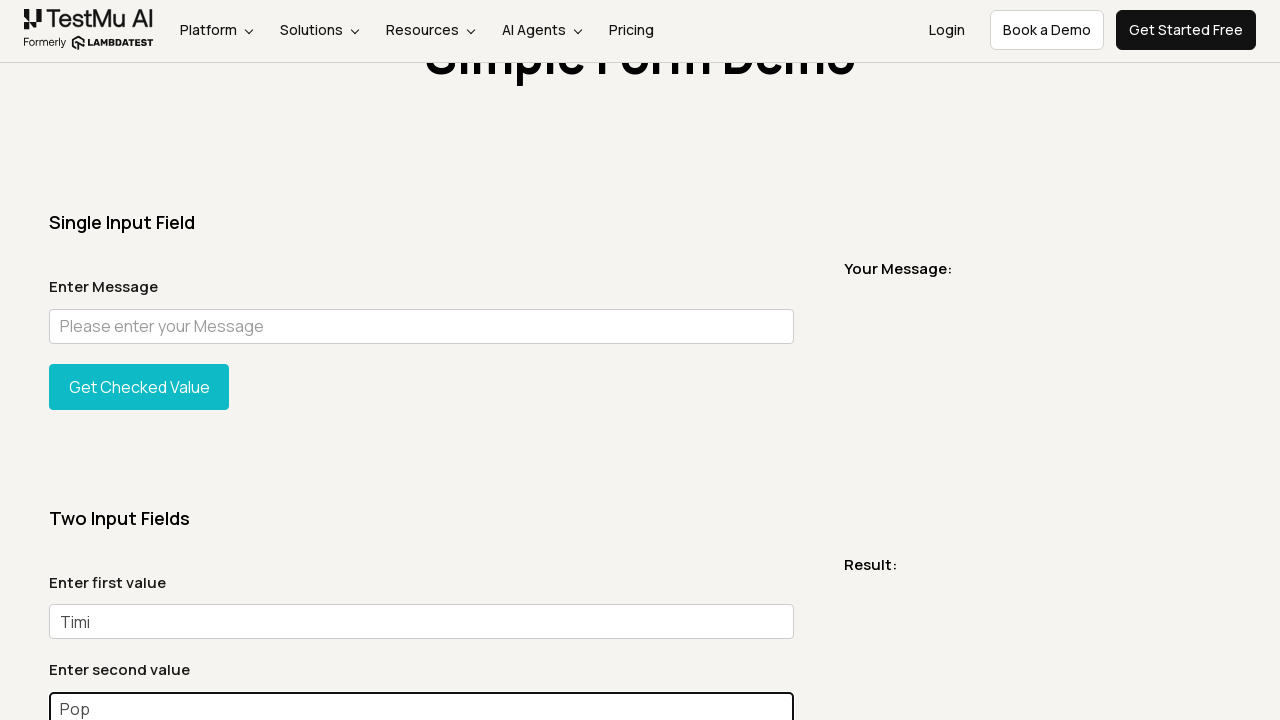

Clicked the get total button at (139, 360) on xpath=//*[@id='gettotal']/button
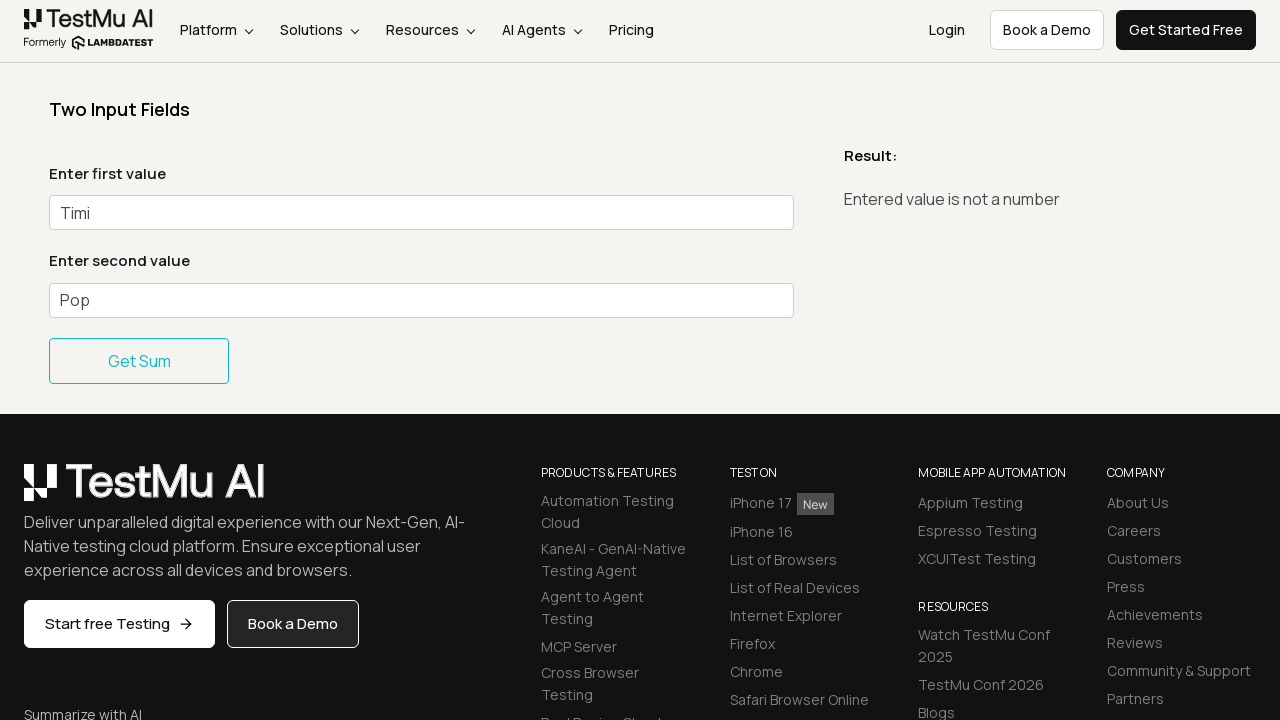

Error message displayed after attempting to sum invalid inputs
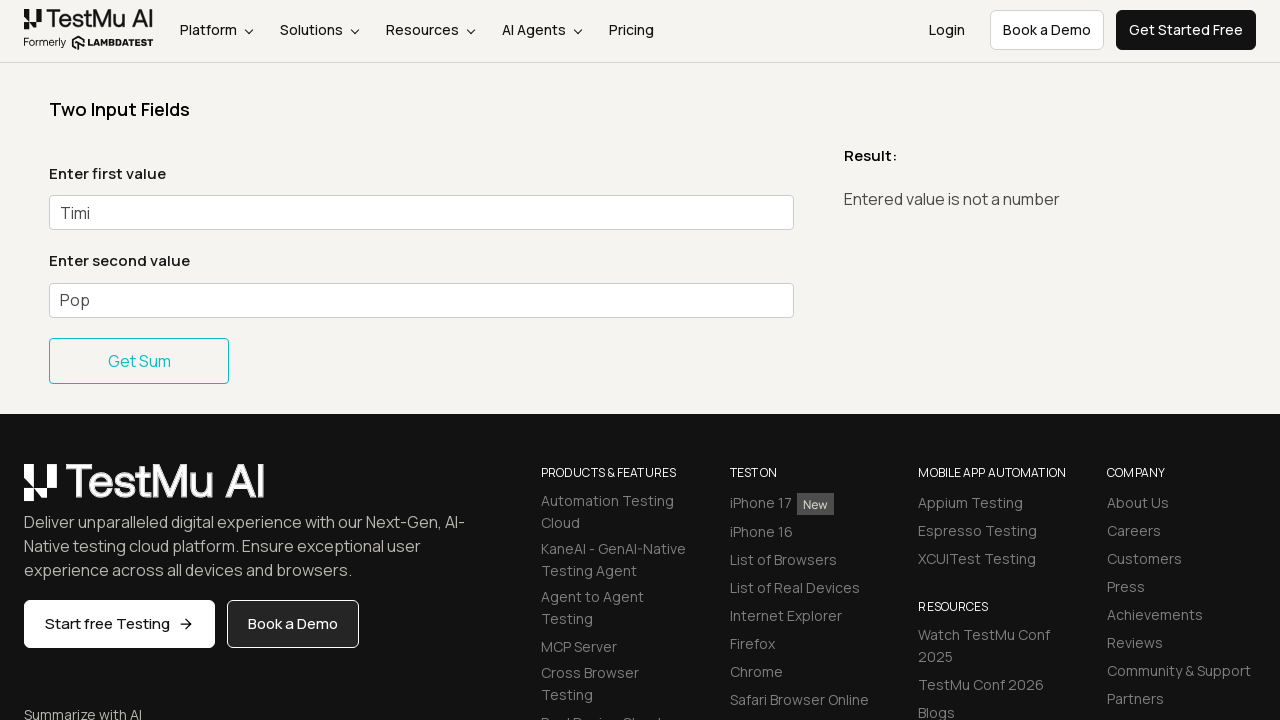

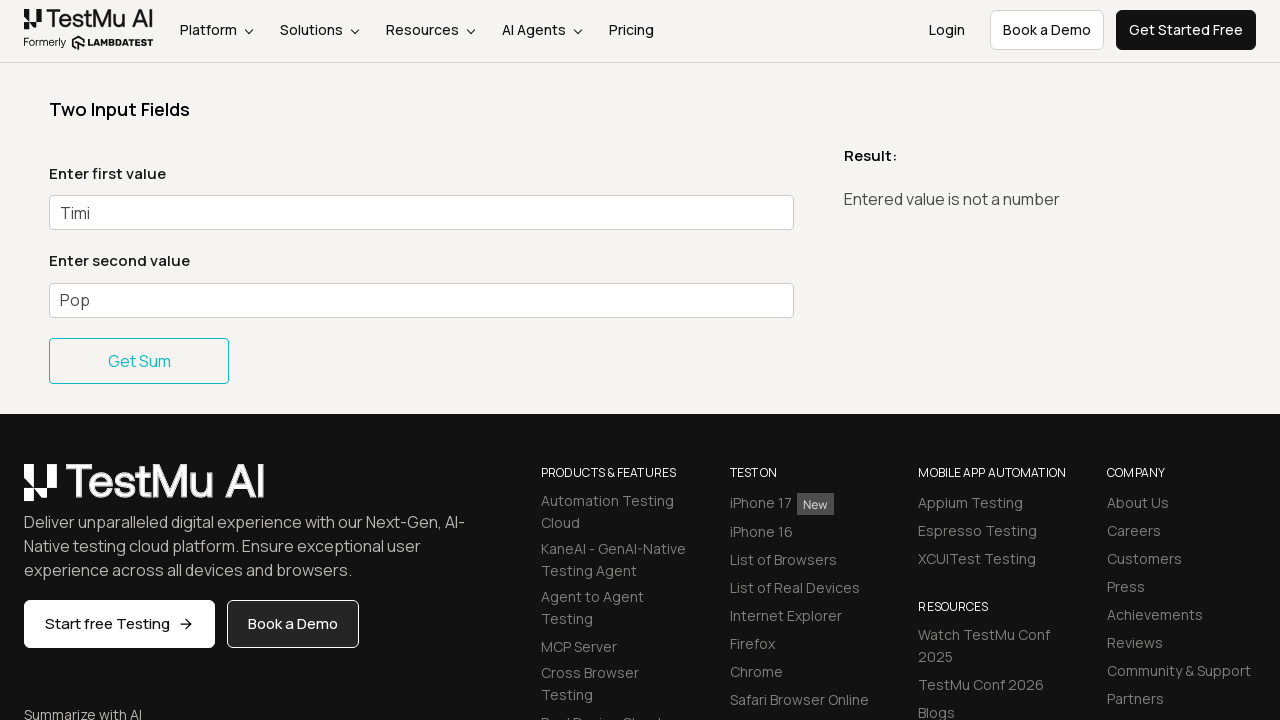